Tests the jQuery UI selectable widget by switching to the demo iframe and using CTRL+click to select multiple items (Items 1, 2, 4, and 5) from a selectable list.

Starting URL: https://jqueryui.com/selectable

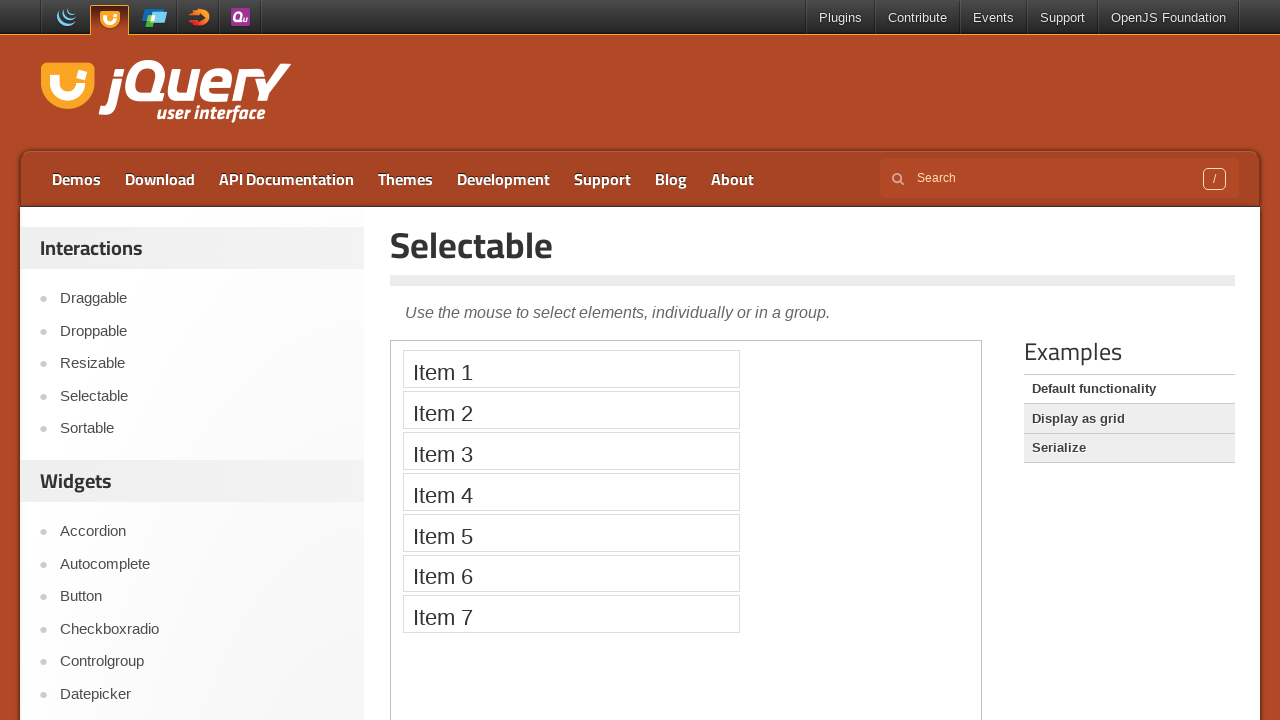

Located the demo iframe
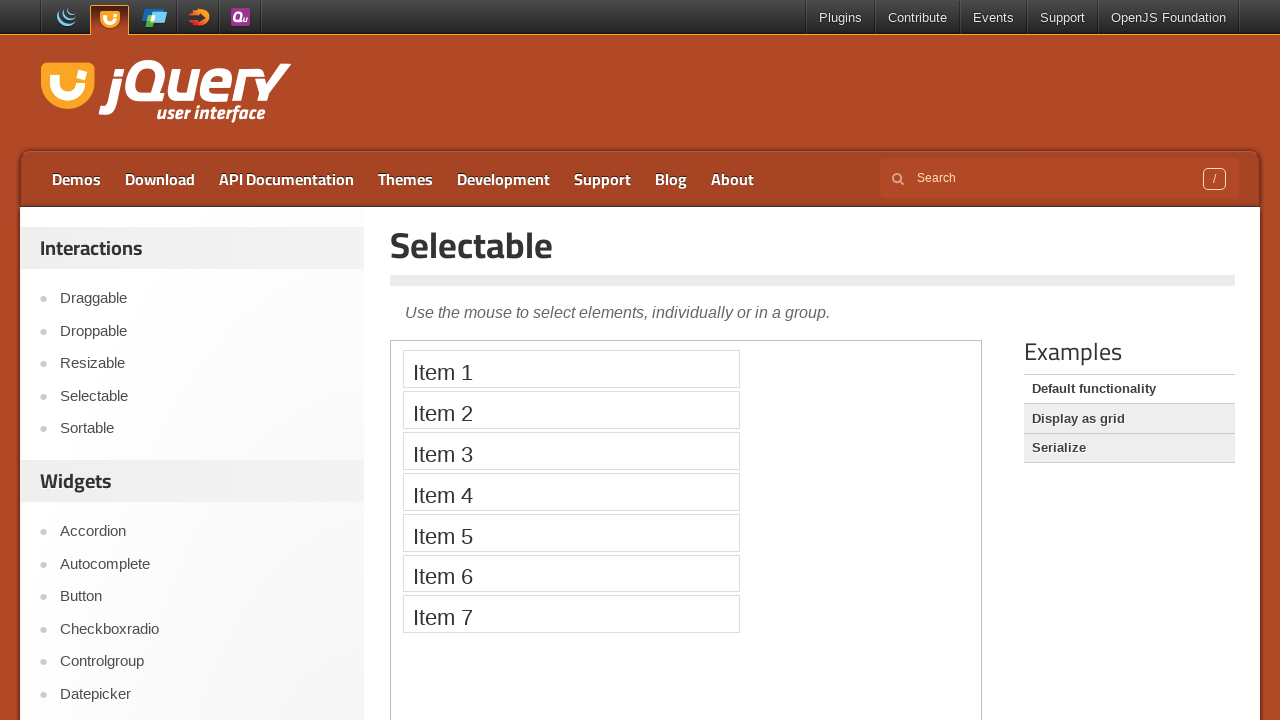

Waited for selectable list to be visible (Item 1 appeared)
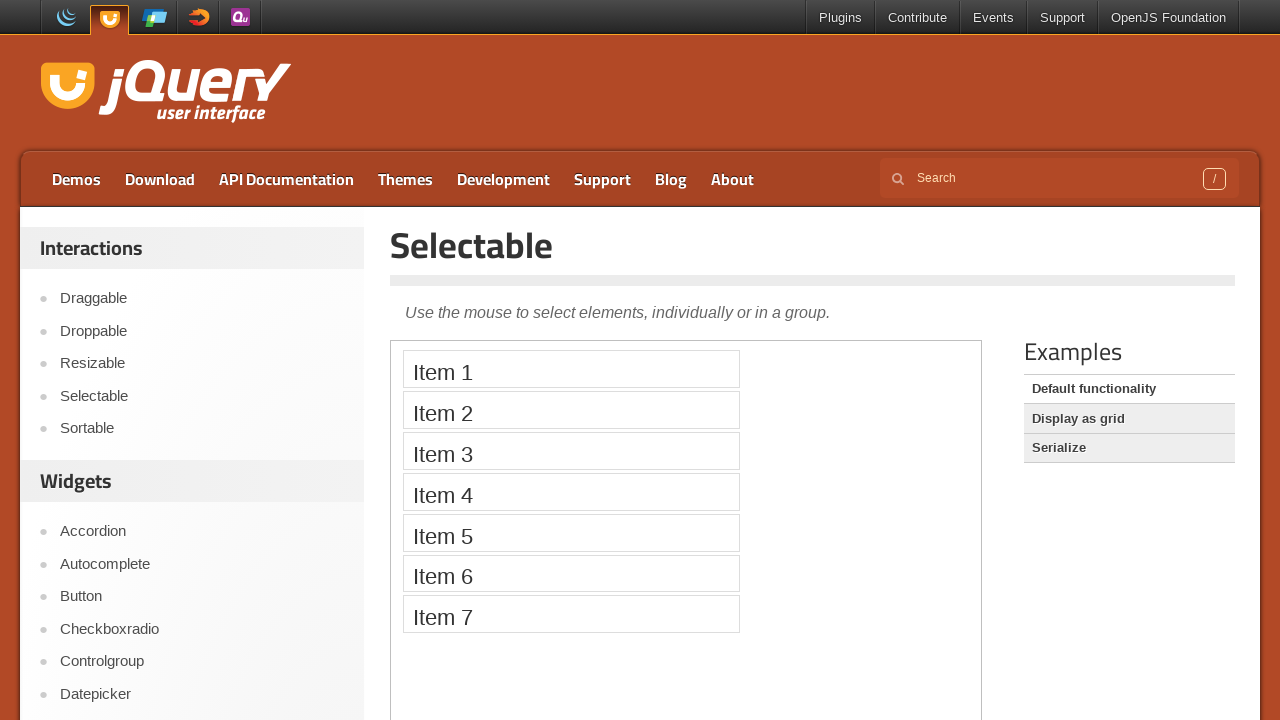

CTRL+clicked Item 1 to select it at (571, 369) on iframe.demo-frame >> nth=0 >> internal:control=enter-frame >> xpath=//li[text()=
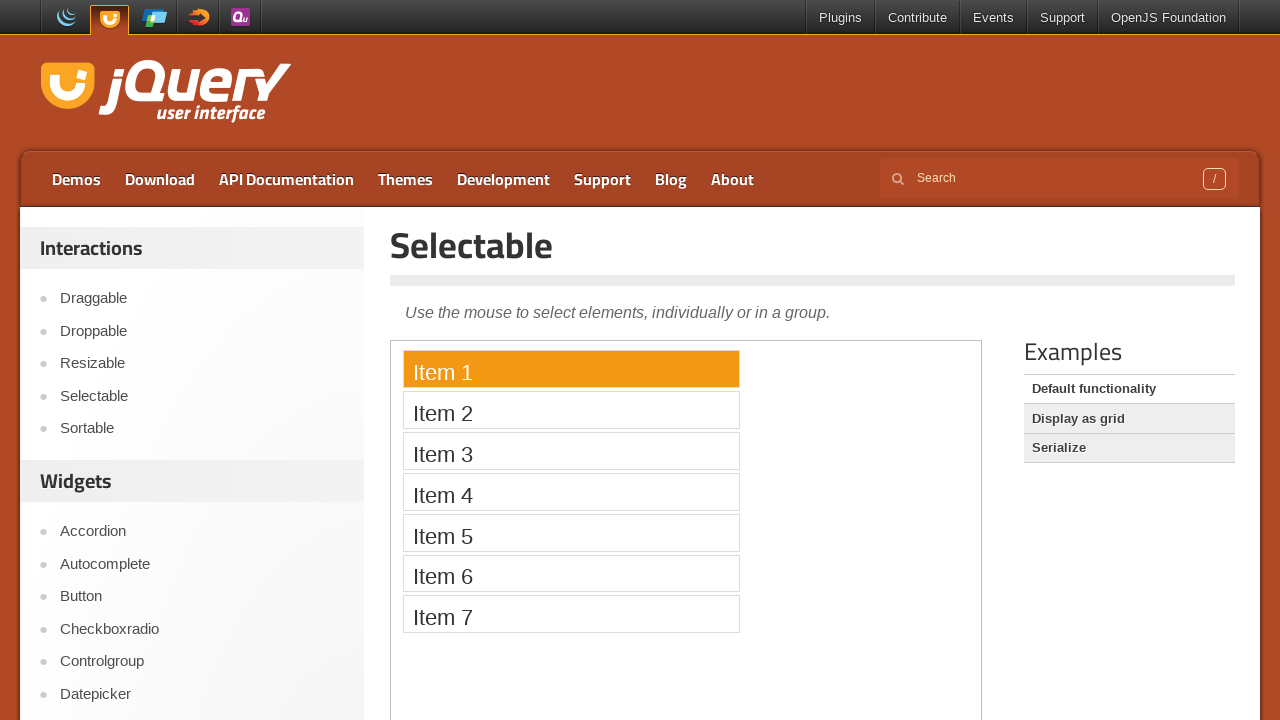

CTRL+clicked Item 2 to add it to selection at (571, 410) on iframe.demo-frame >> nth=0 >> internal:control=enter-frame >> xpath=//li[text()=
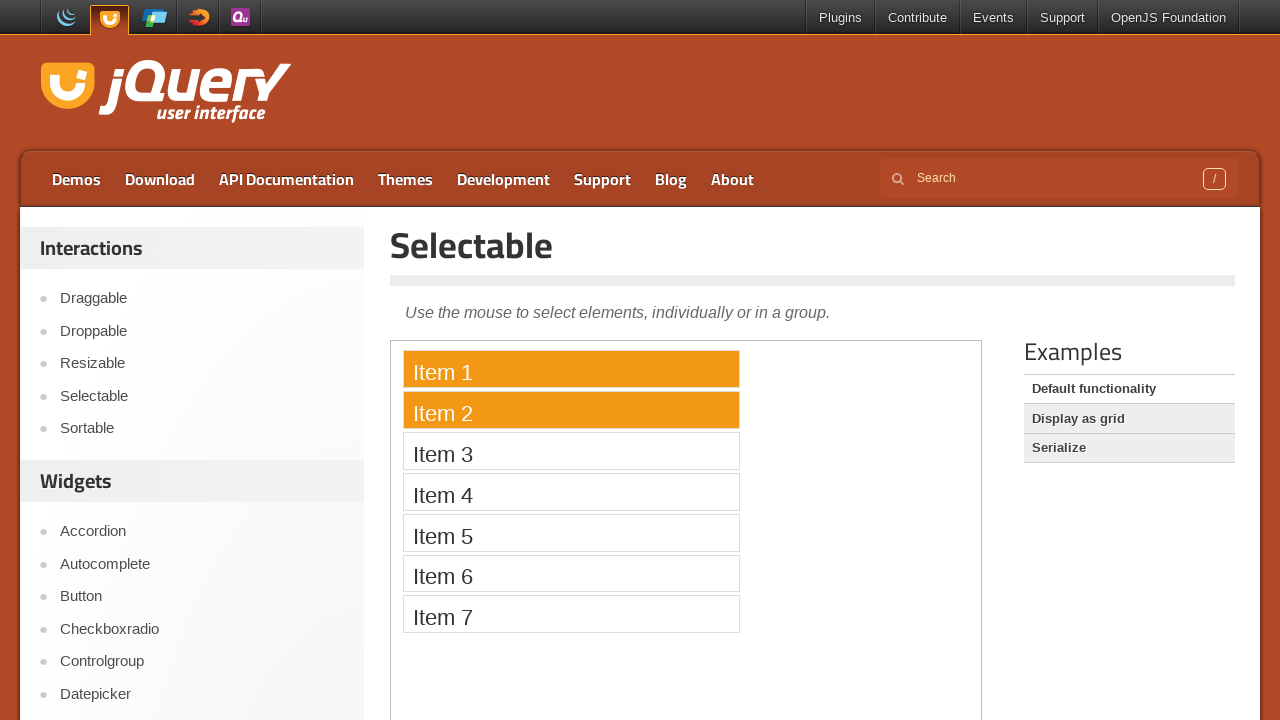

CTRL+clicked Item 4 to add it to selection at (571, 492) on iframe.demo-frame >> nth=0 >> internal:control=enter-frame >> xpath=//li[text()=
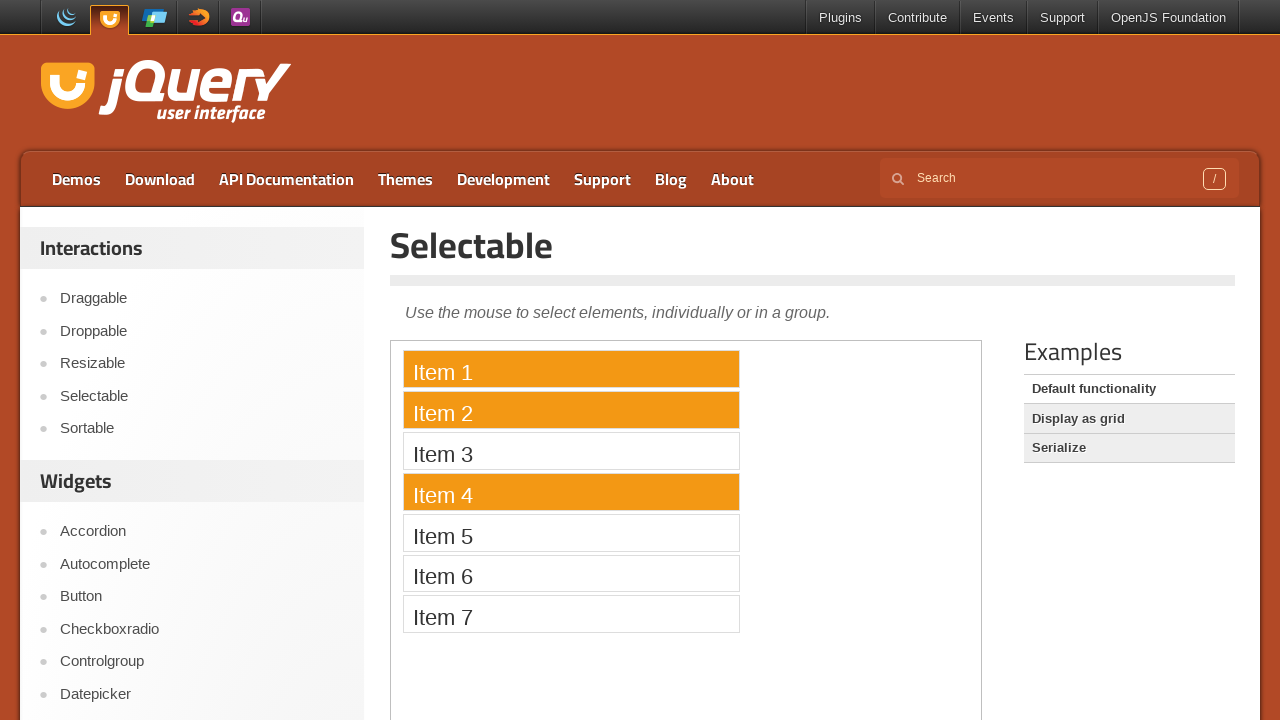

CTRL+clicked Item 5 to add it to selection at (571, 532) on iframe.demo-frame >> nth=0 >> internal:control=enter-frame >> xpath=//li[text()=
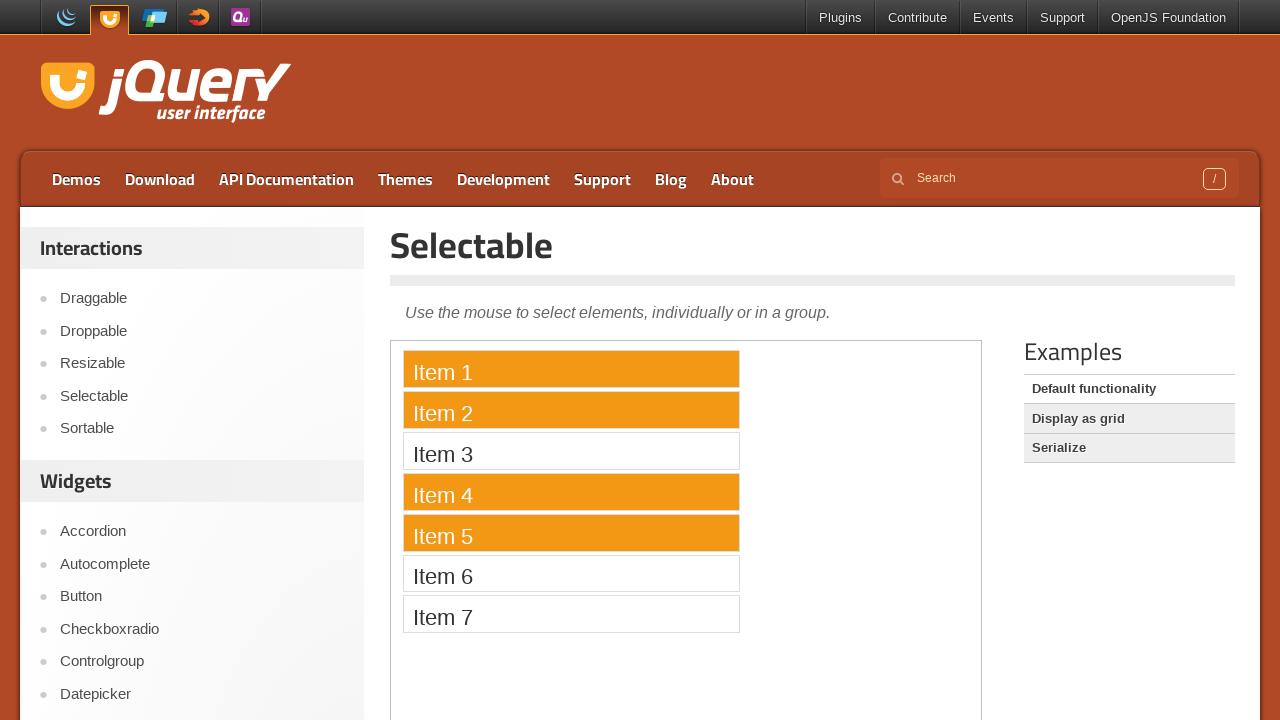

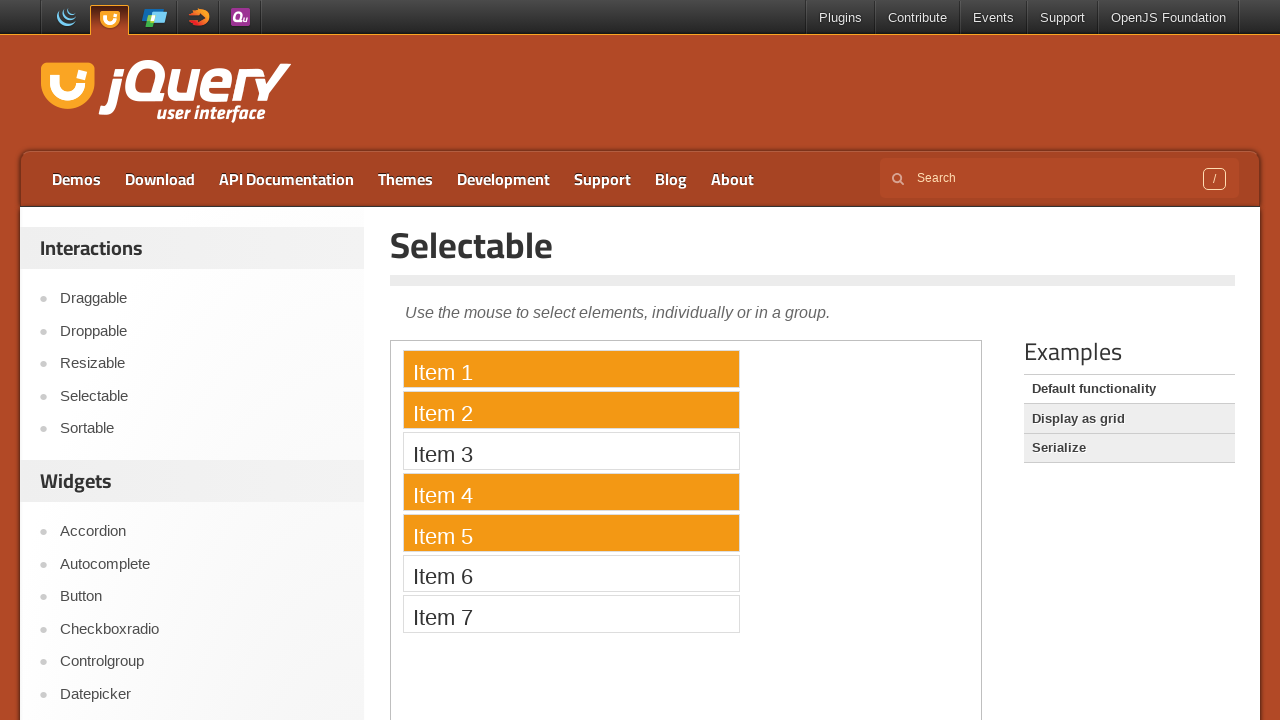